Tests a custom dropdown with increment/decrement controls by clicking to increase the adult passenger count 4 times, confirming the selection, then reopening and decreasing the count 4 times.

Starting URL: https://rahulshettyacademy.com/dropdownsPractise/

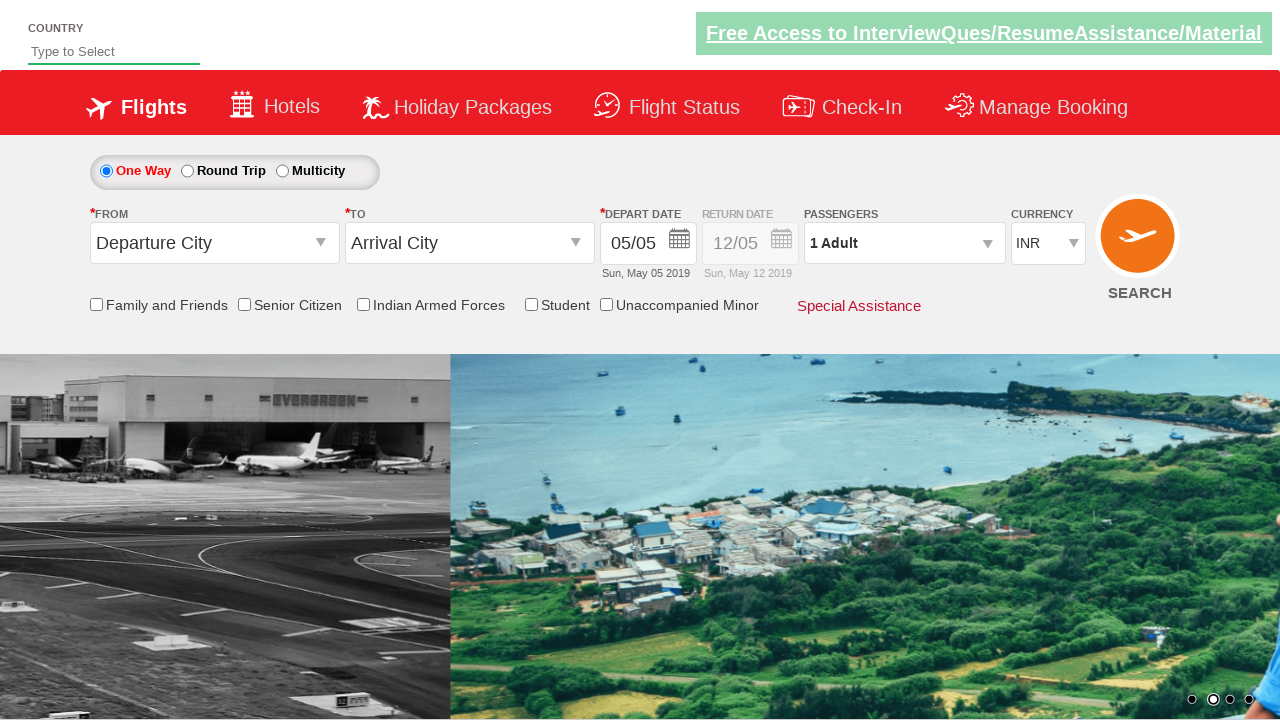

Clicked passenger dropdown to open it at (904, 243) on #divpaxinfo
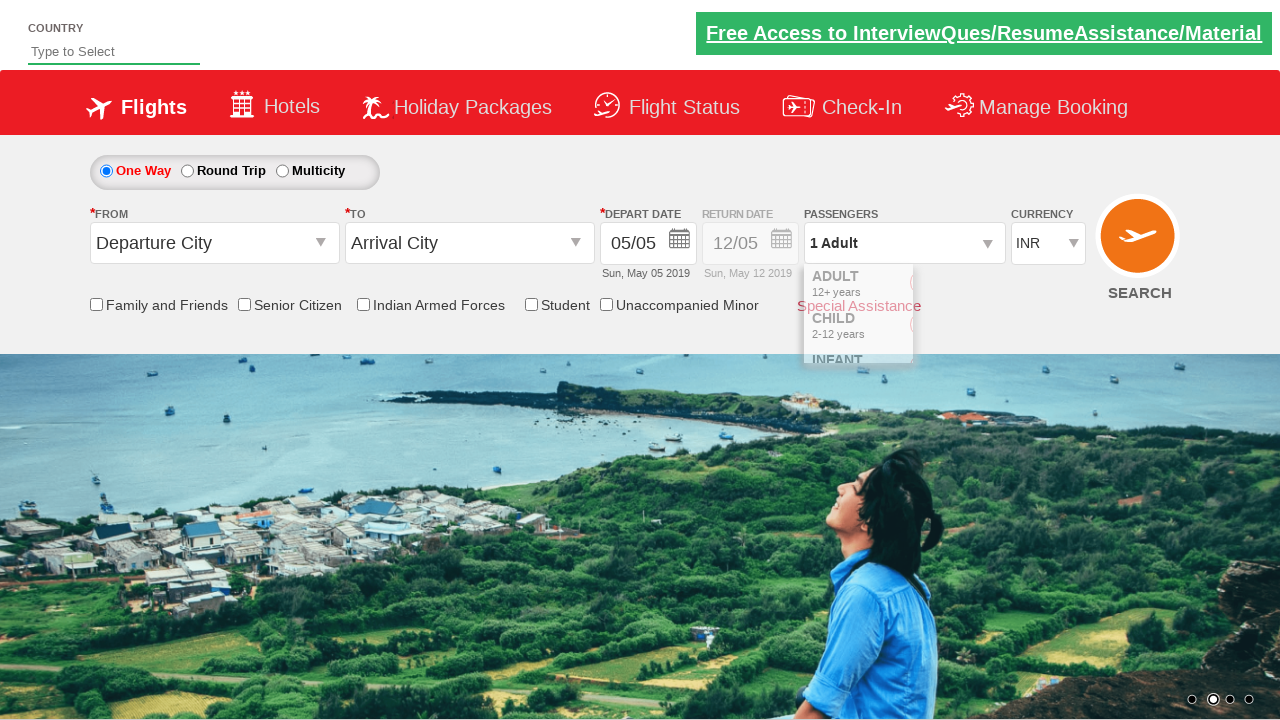

Clicked increment adult button (iteration 1/4) at (982, 288) on #hrefIncAdt
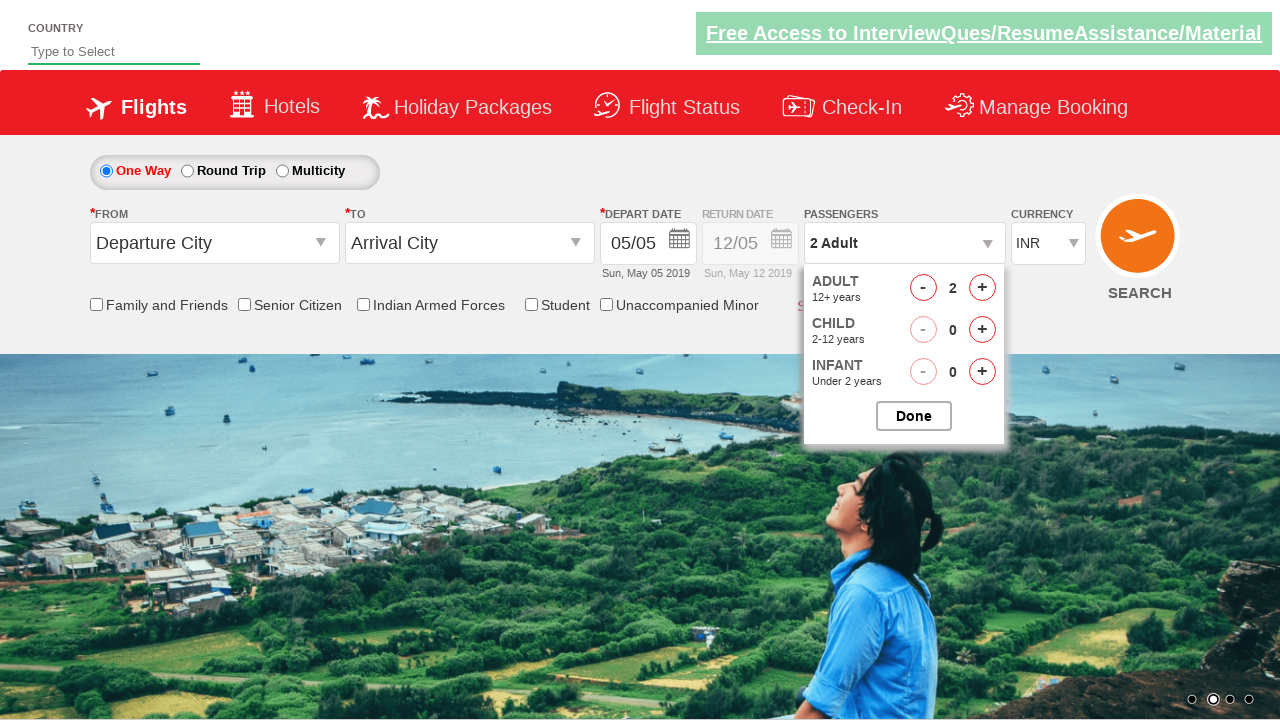

Clicked increment adult button (iteration 2/4) at (982, 288) on #hrefIncAdt
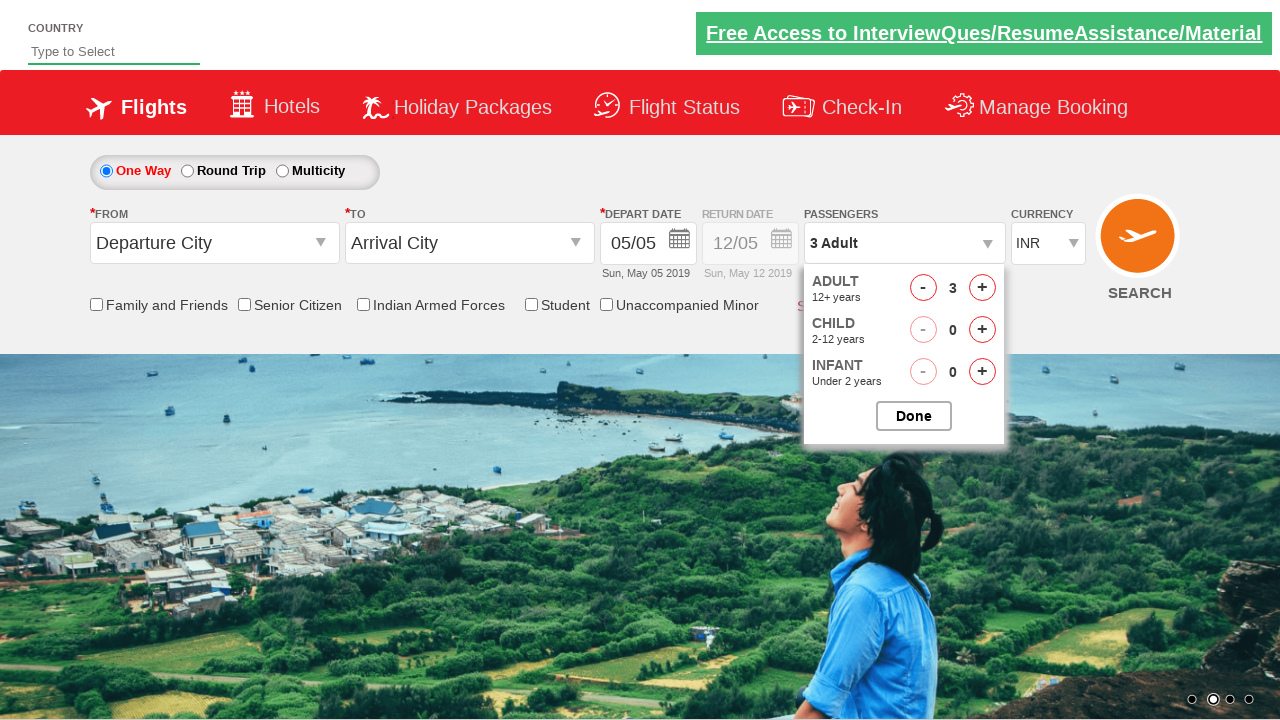

Clicked increment adult button (iteration 3/4) at (982, 288) on #hrefIncAdt
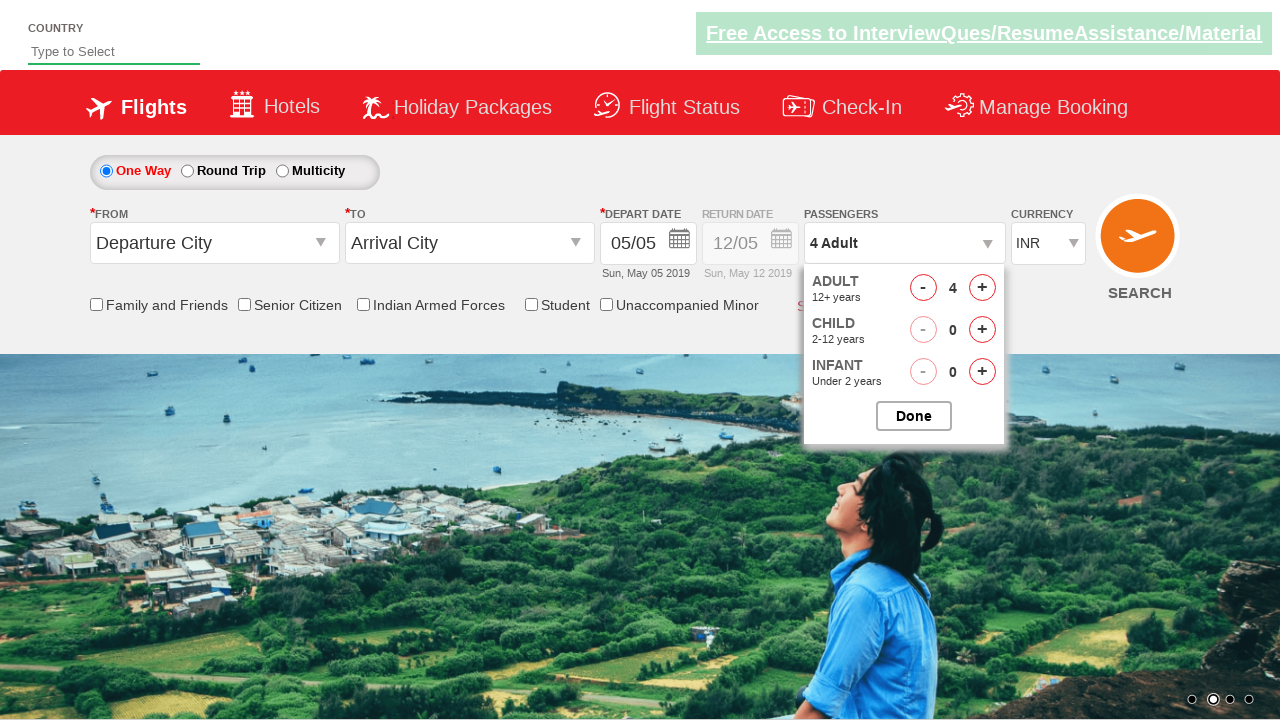

Clicked increment adult button (iteration 4/4) at (982, 288) on #hrefIncAdt
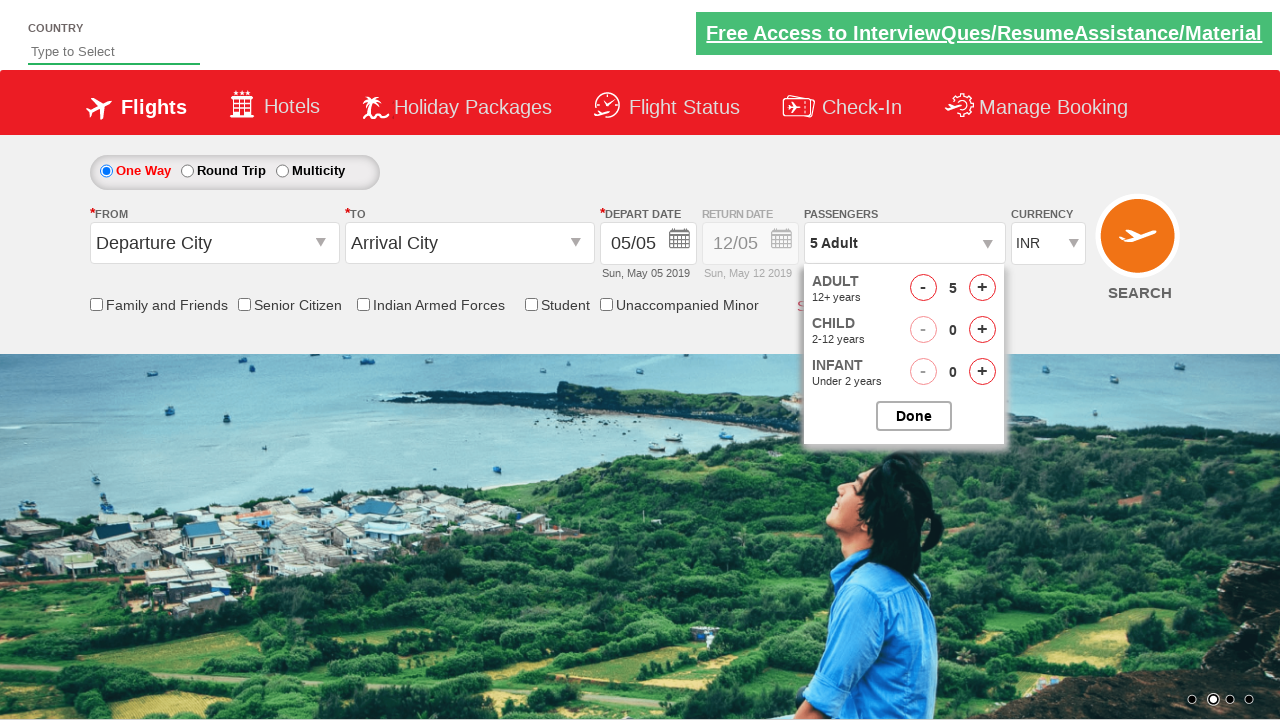

Clicked Done button to confirm adult count increase to 5 at (914, 416) on input[value='Done']
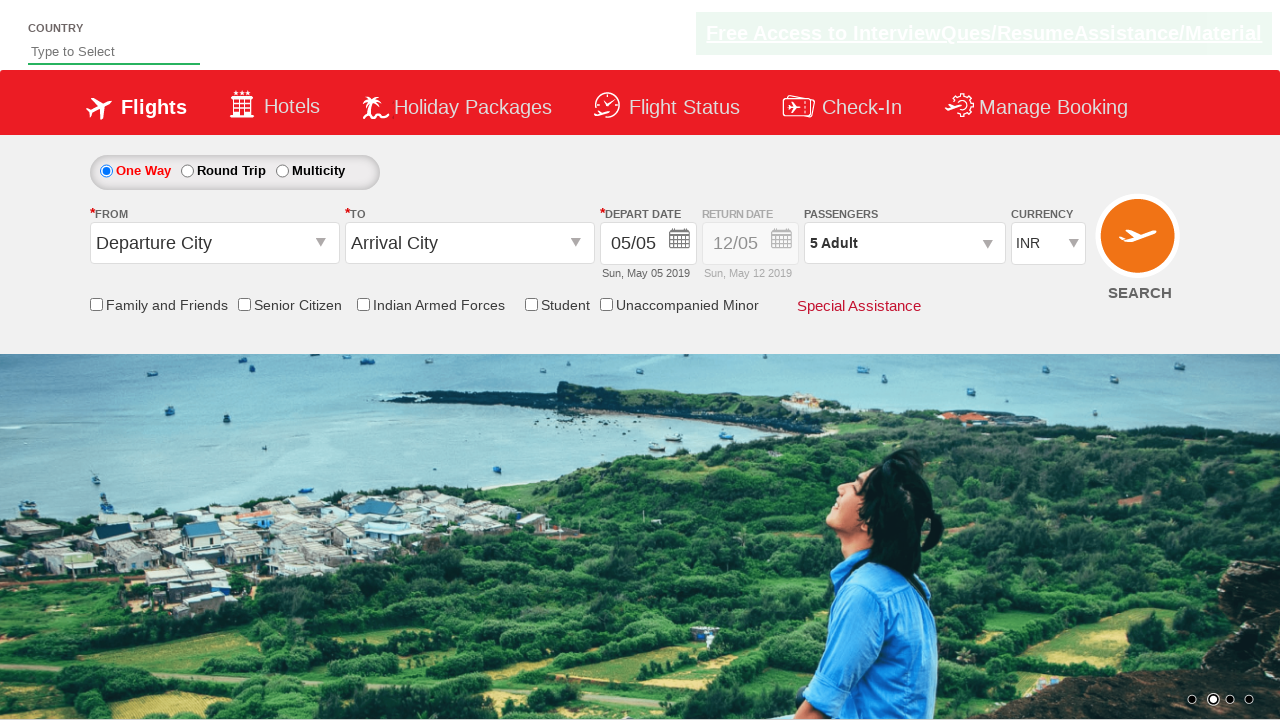

Waited 1 second before reopening dropdown
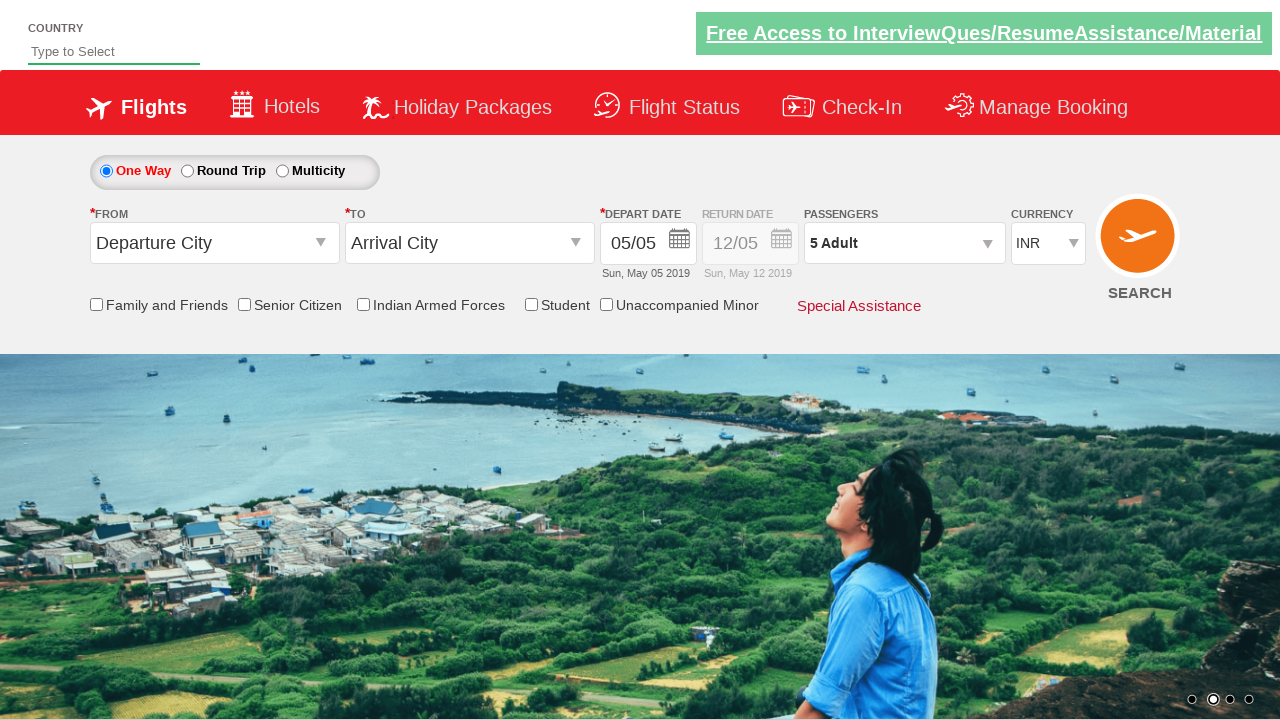

Reopened passenger dropdown at (904, 243) on #divpaxinfo
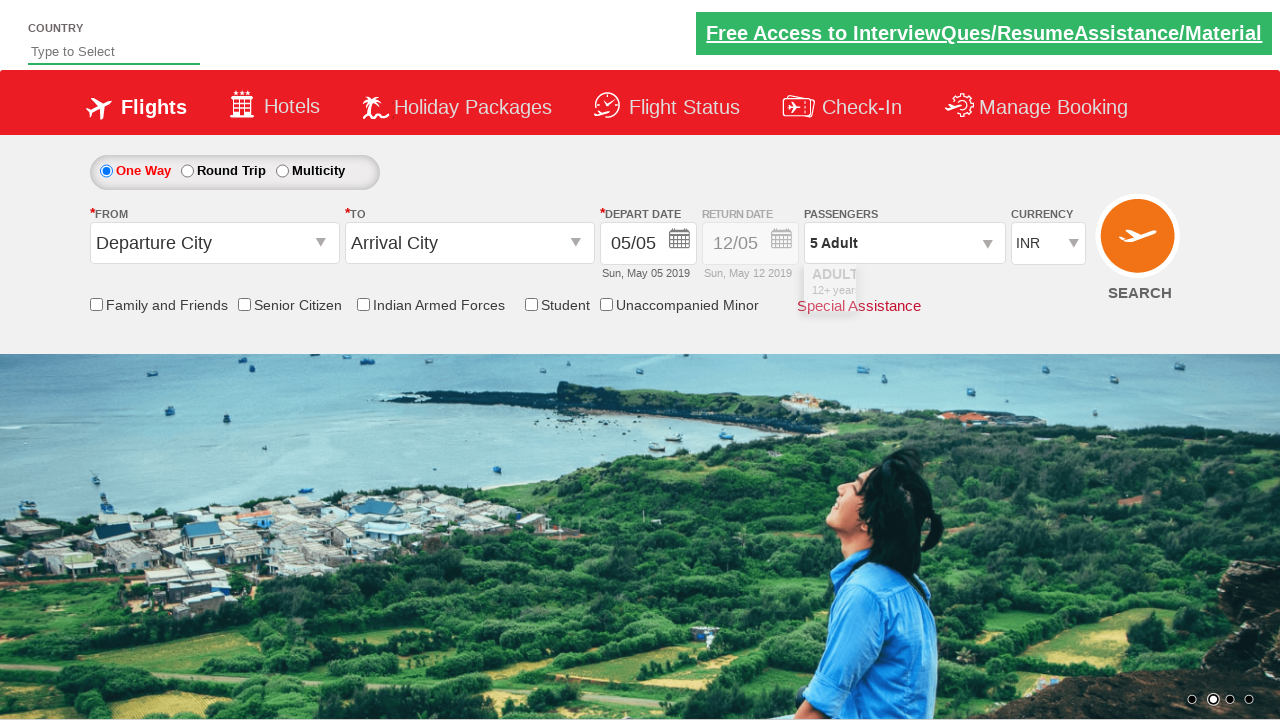

Clicked decrement adult button (iteration 1/4) at (923, 288) on #hrefDecAdt
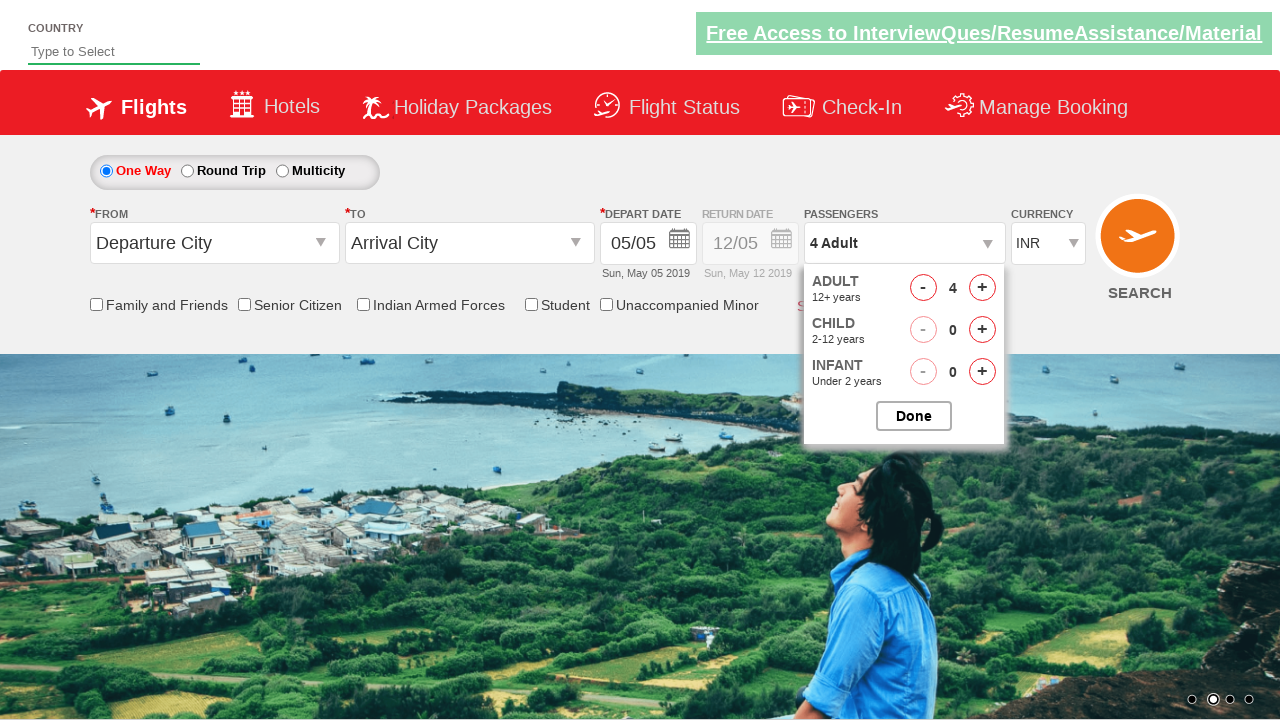

Clicked decrement adult button (iteration 2/4) at (923, 288) on #hrefDecAdt
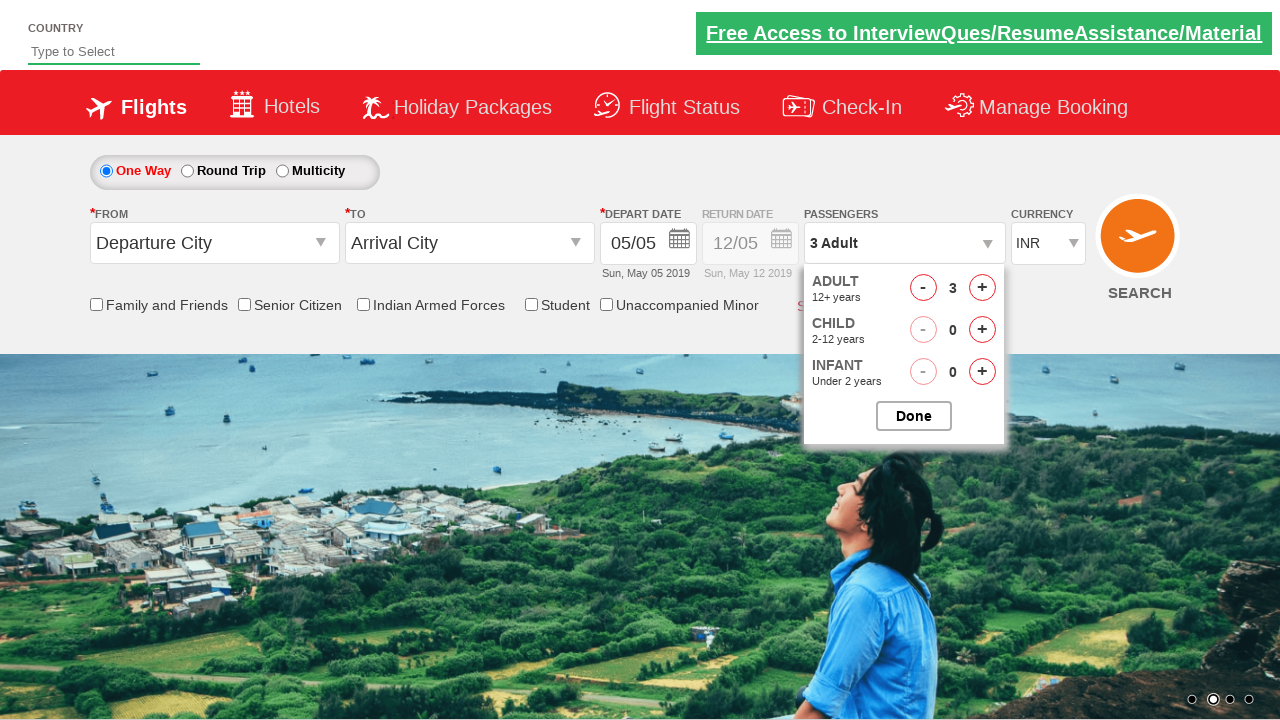

Clicked decrement adult button (iteration 3/4) at (923, 288) on #hrefDecAdt
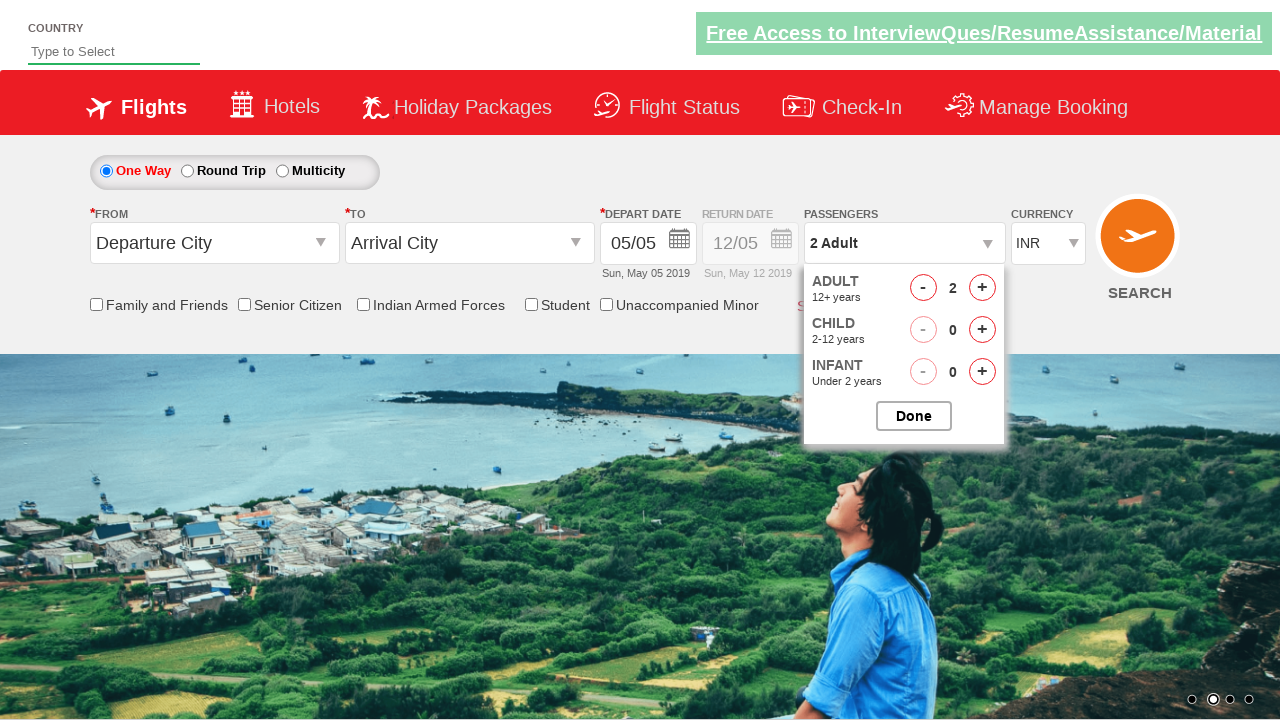

Clicked decrement adult button (iteration 4/4) at (923, 288) on #hrefDecAdt
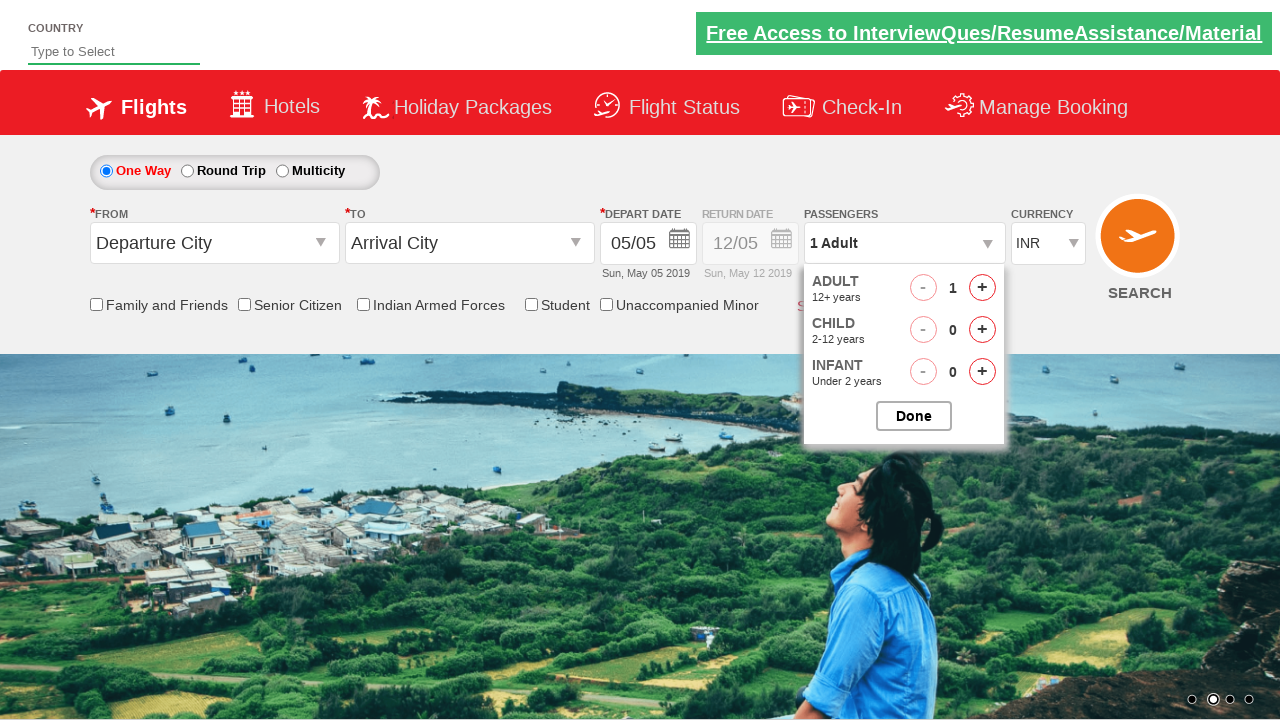

Clicked Done button to confirm adult count decrease back to 1 at (914, 416) on input[value='Done']
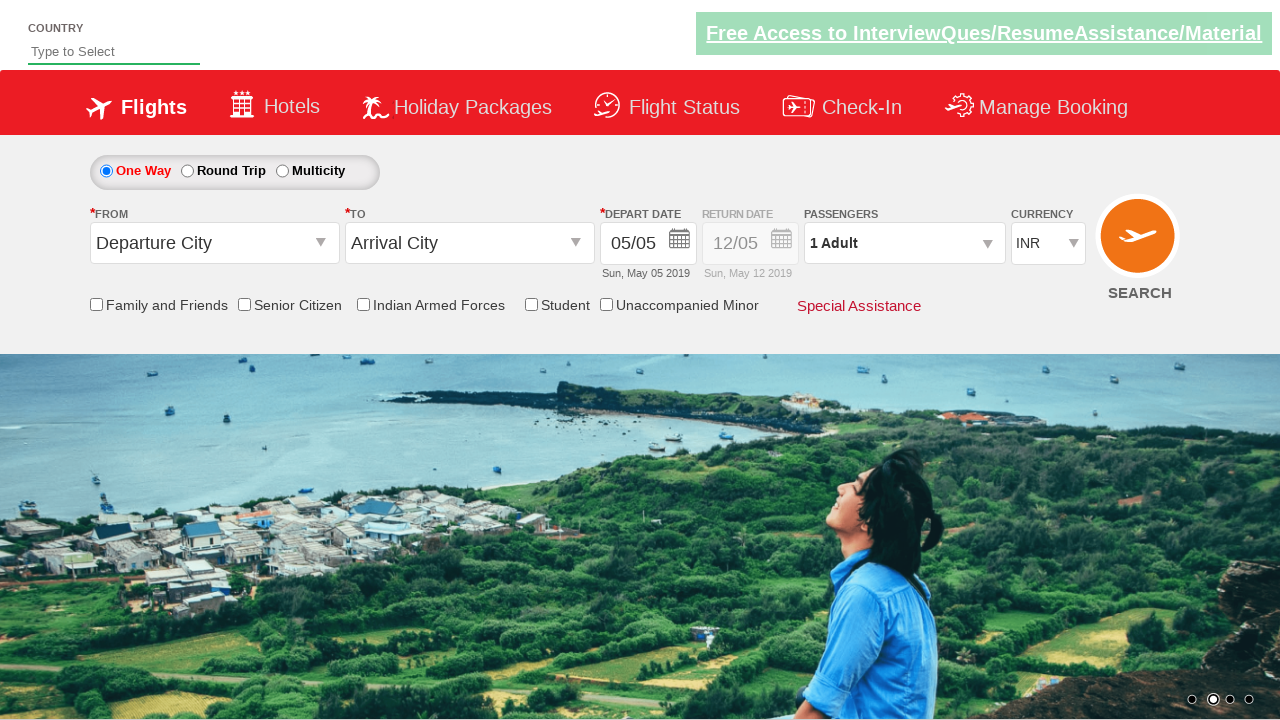

Verified passenger dropdown element is visible
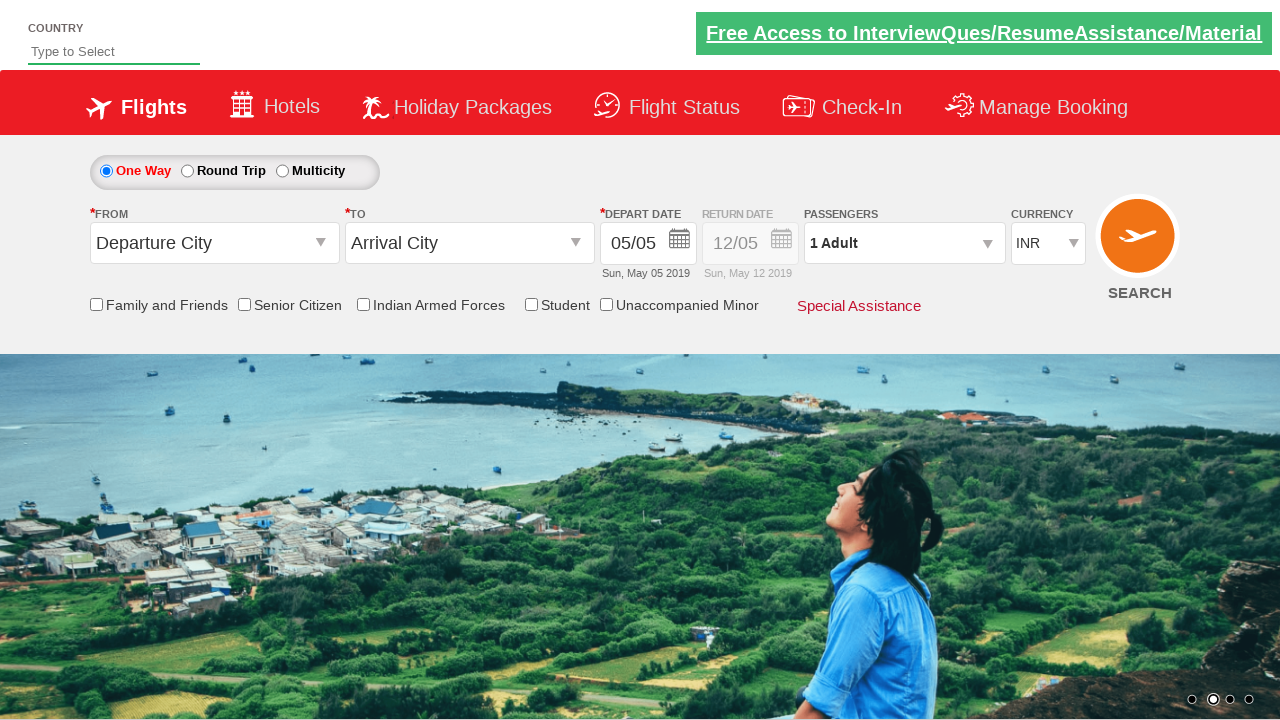

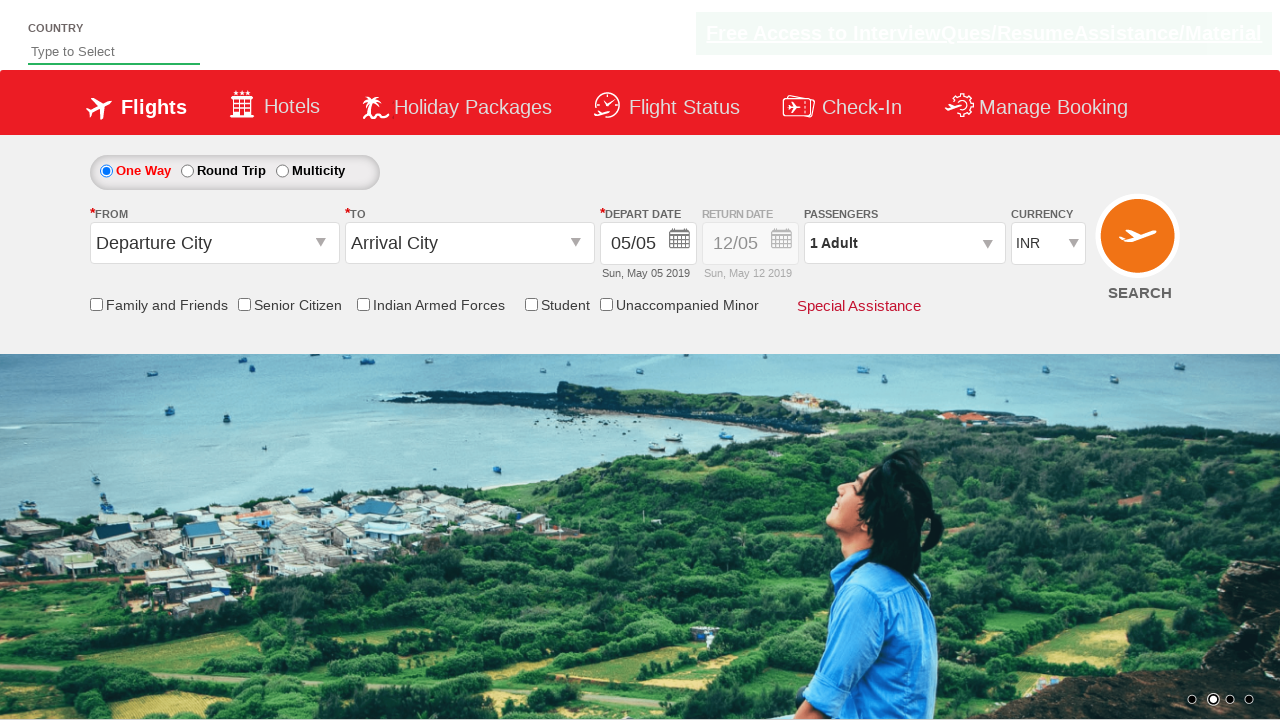